Navigates to LambdaTest e-commerce playground and verifies the URL contains "lambdatest"

Starting URL: https://ecommerce-playground.lambdatest.io/

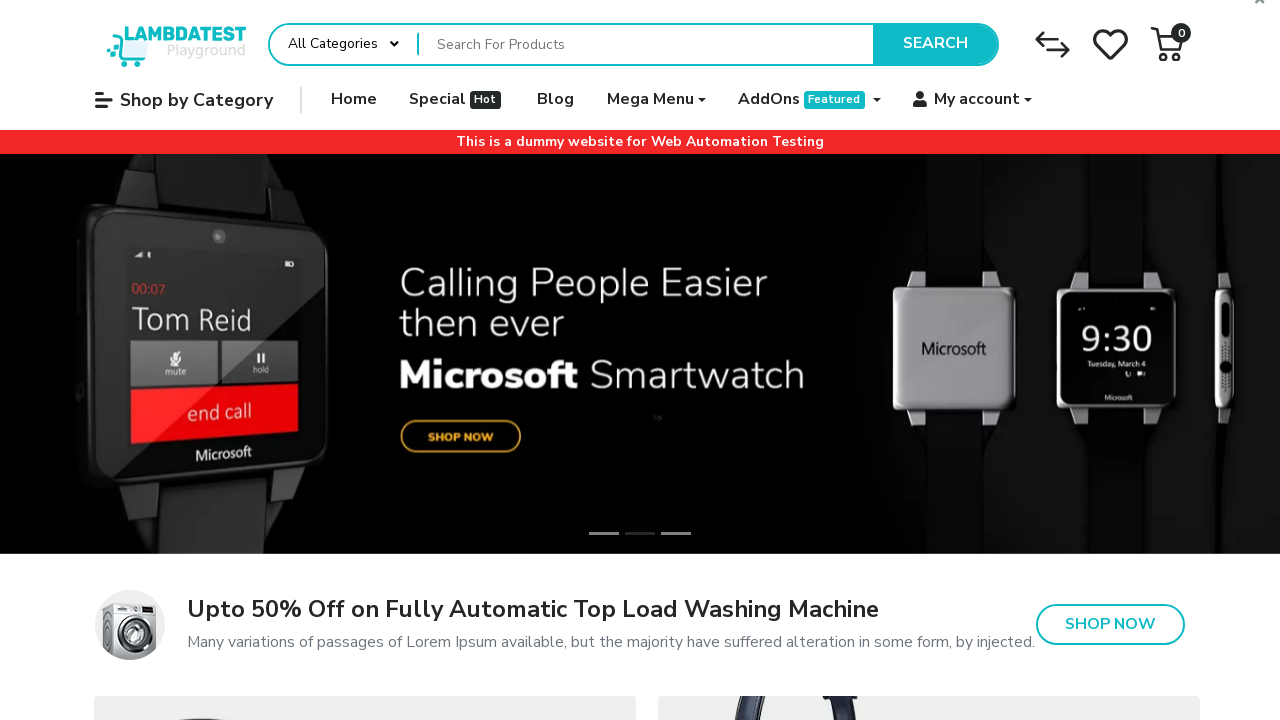

Navigated to LambdaTest e-commerce playground
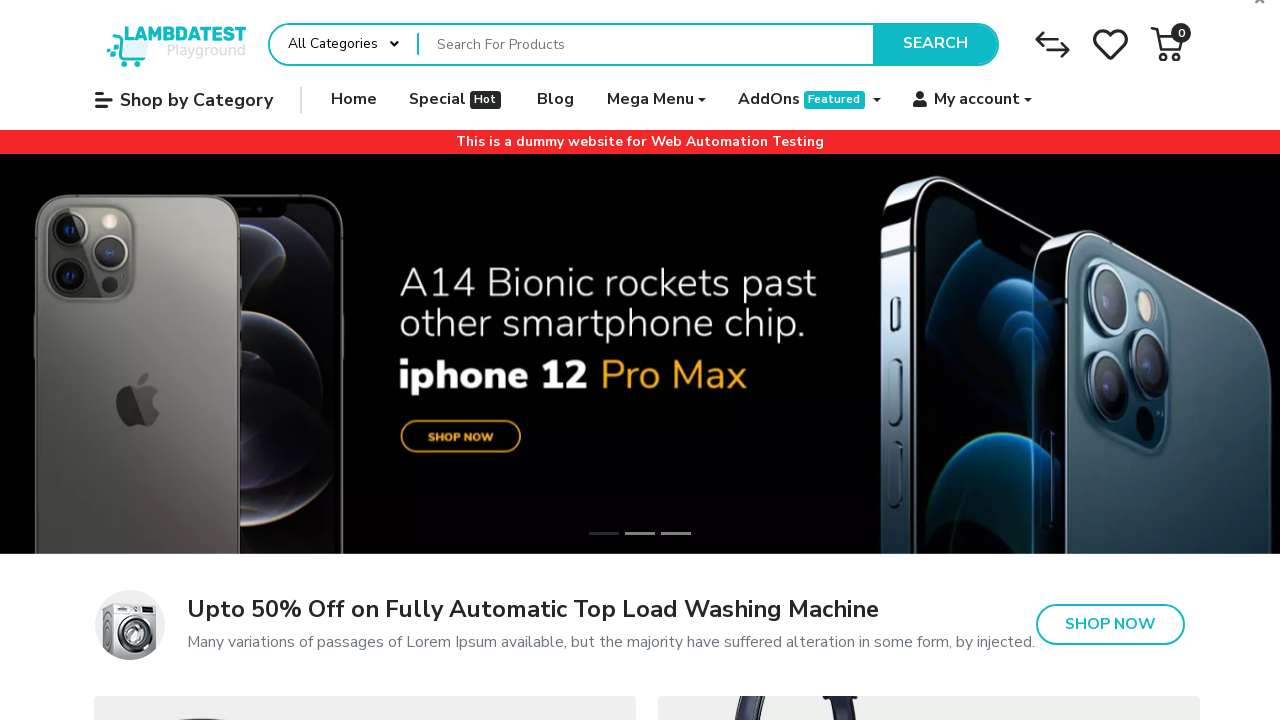

Verified that URL contains 'lambdatest'
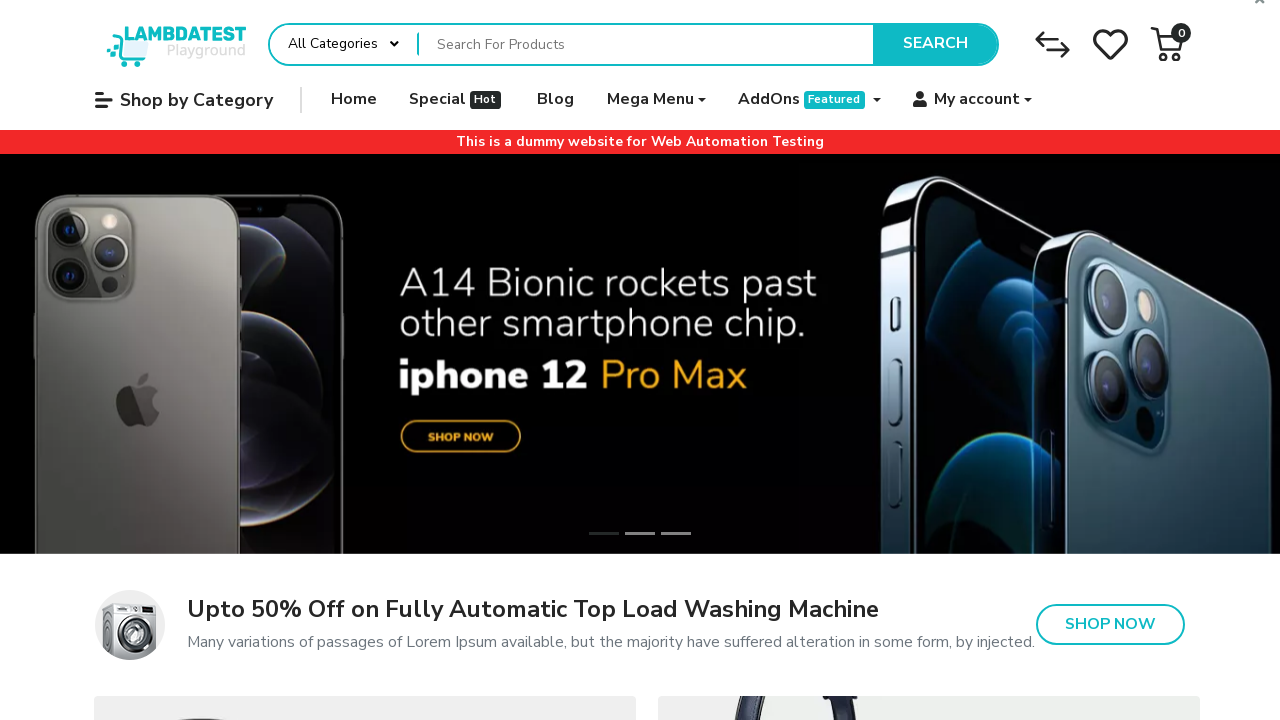

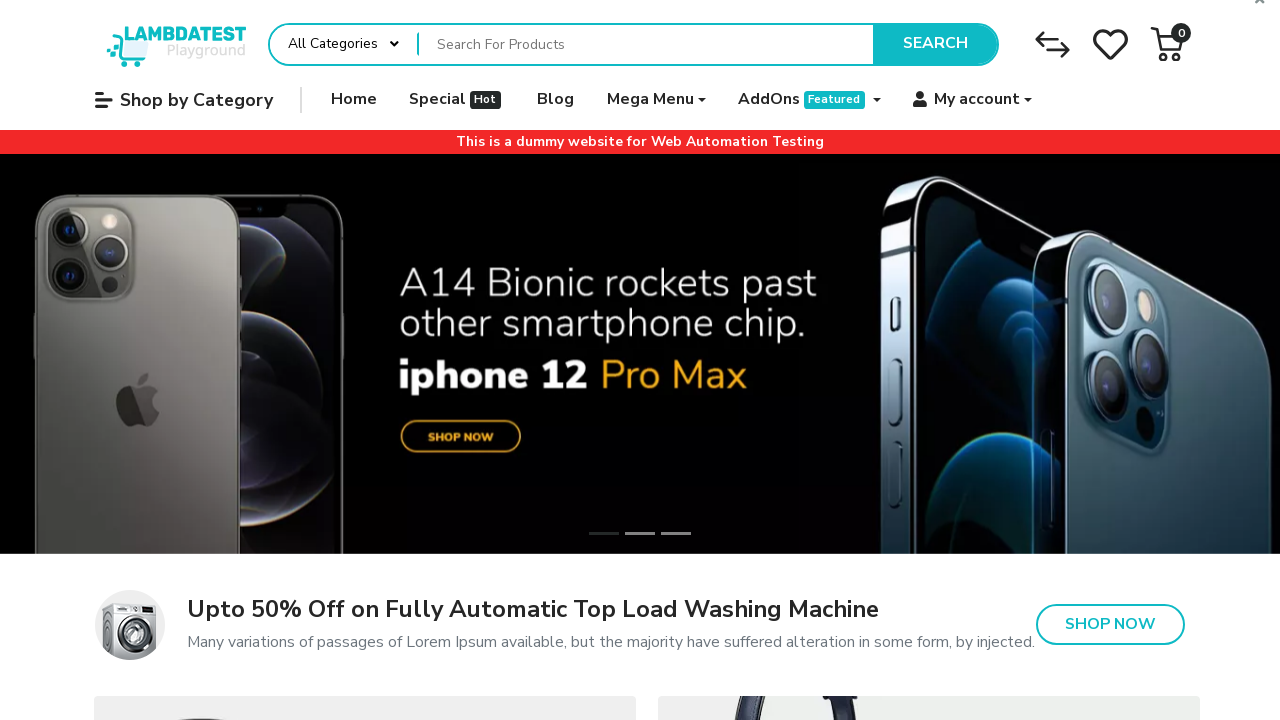